Tests page scrolling functionality by navigating to a blog post and scrolling down the page using JavaScript execution.

Starting URL: https://www.cnblogs.com/jasmine0627/p/13094288.html

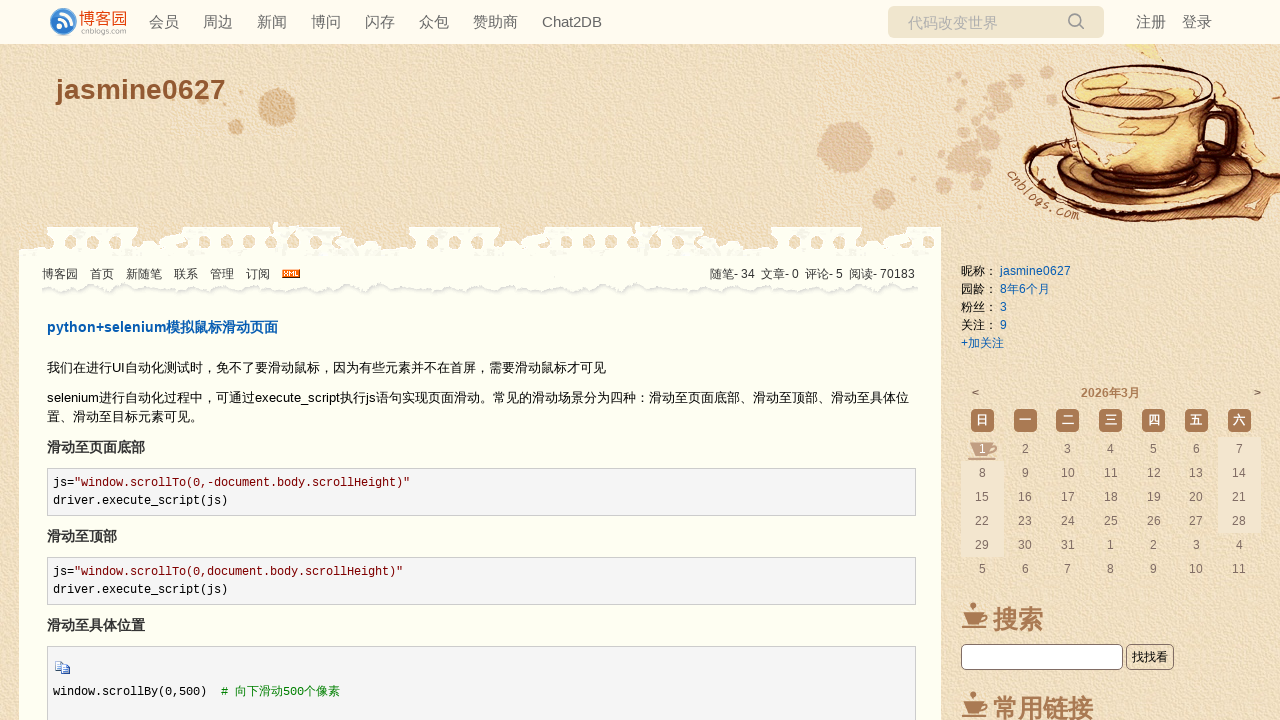

Navigated to blog post URL
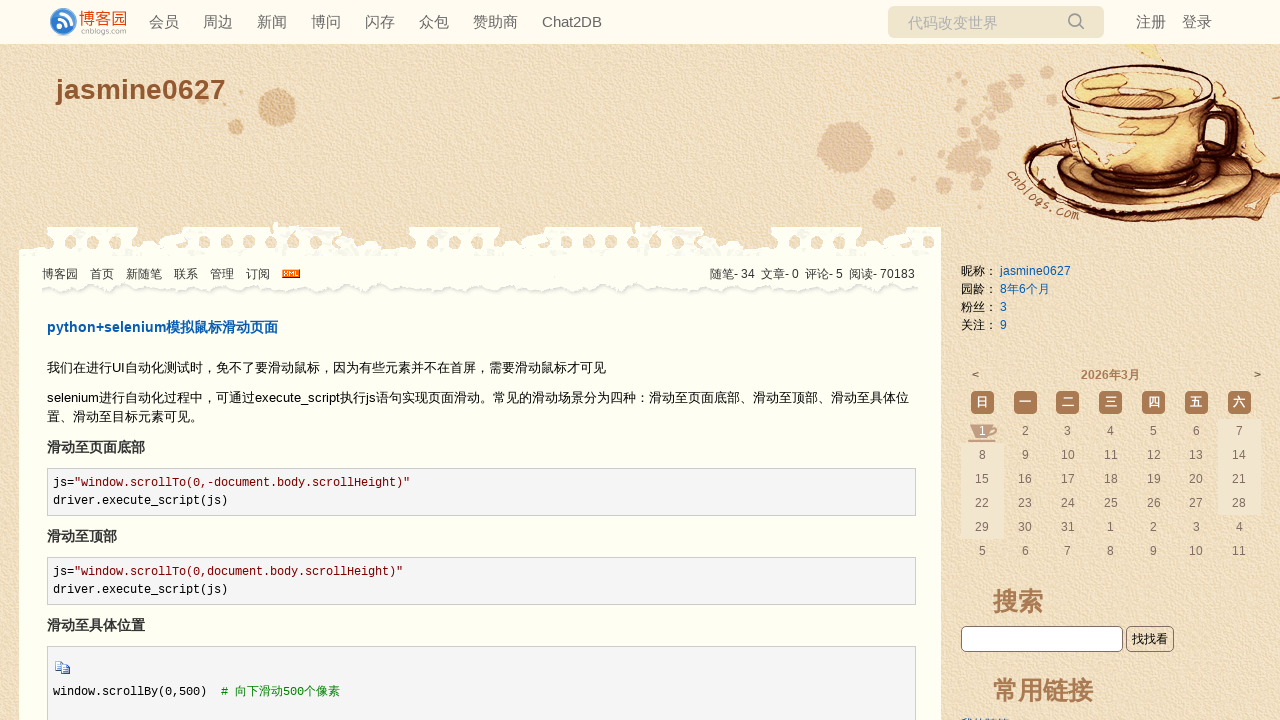

Scrolled down page to position 1000
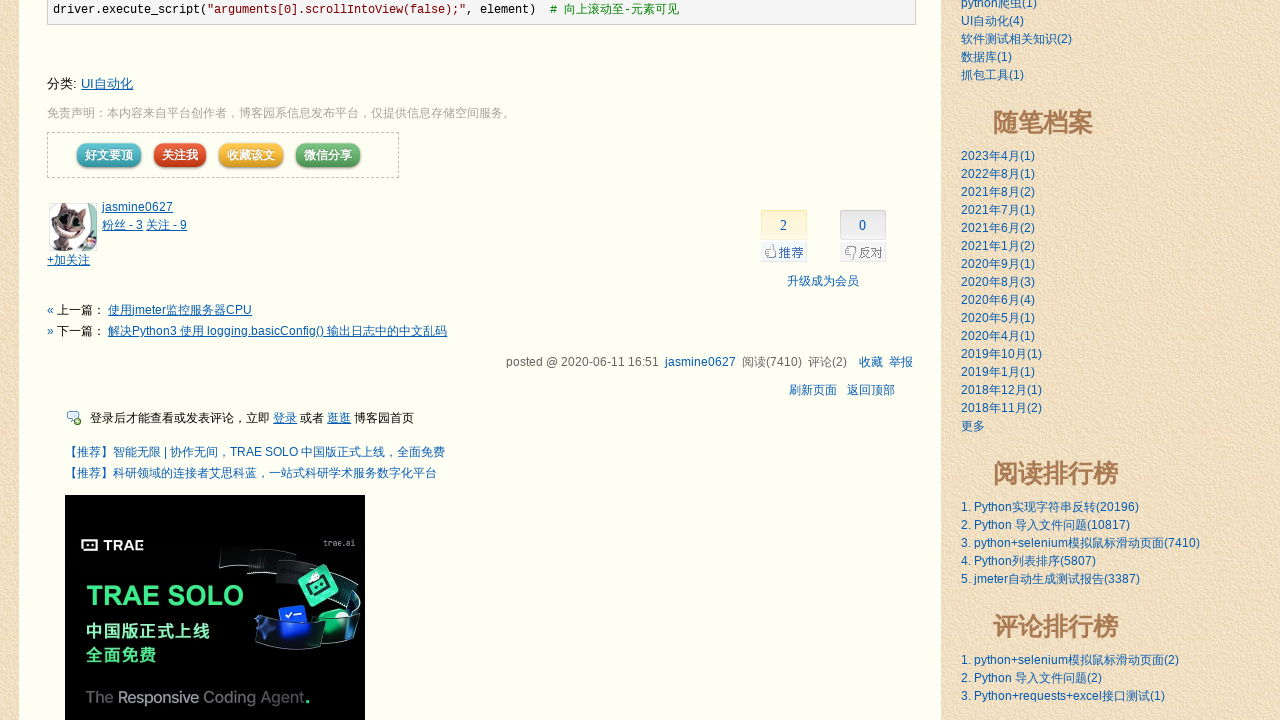

Waited for scroll animation to complete
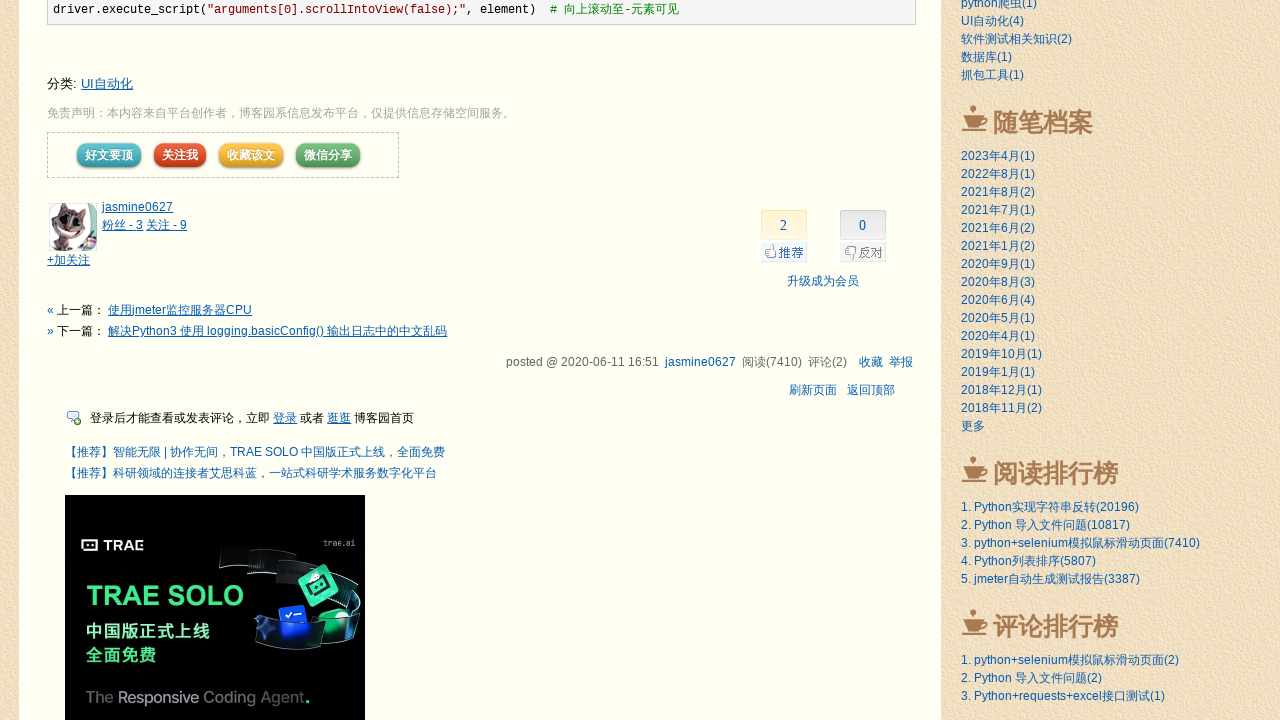

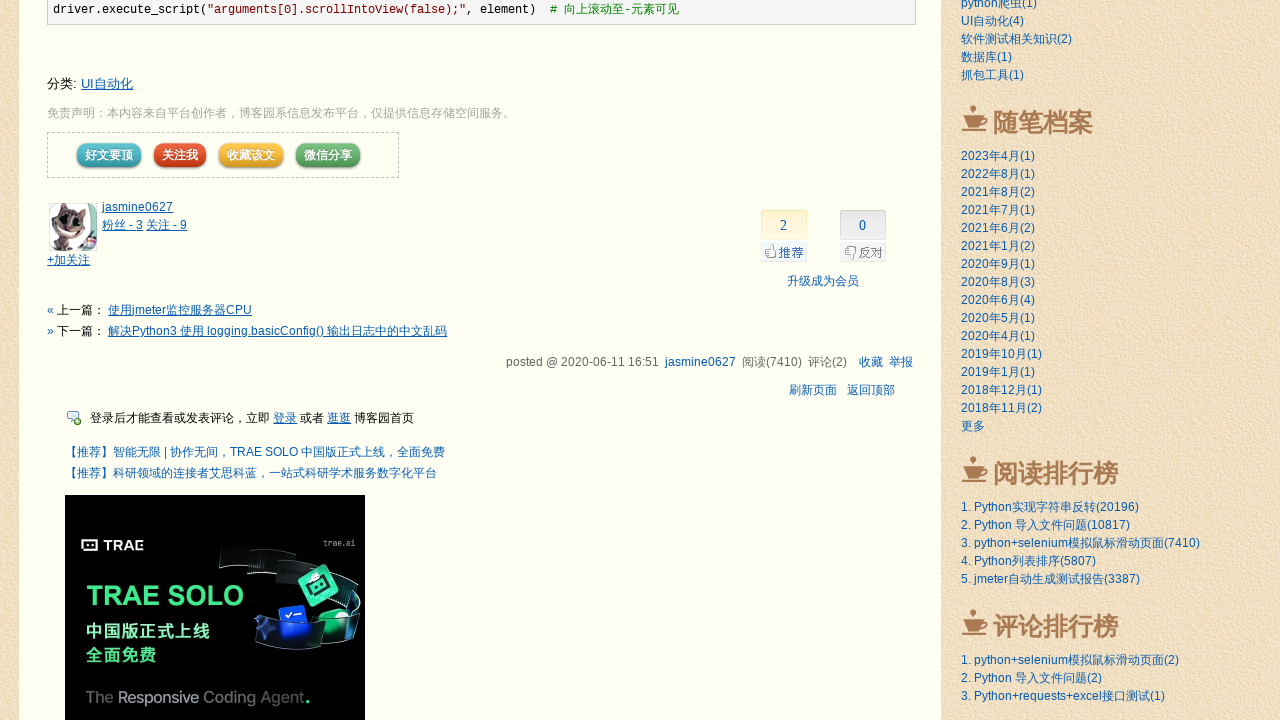